Navigates to the Selenium WebDriver Java practice site and clicks on the "Slow calculator" link to verify navigation works correctly.

Starting URL: https://bonigarcia.dev/selenium-webdriver-java/

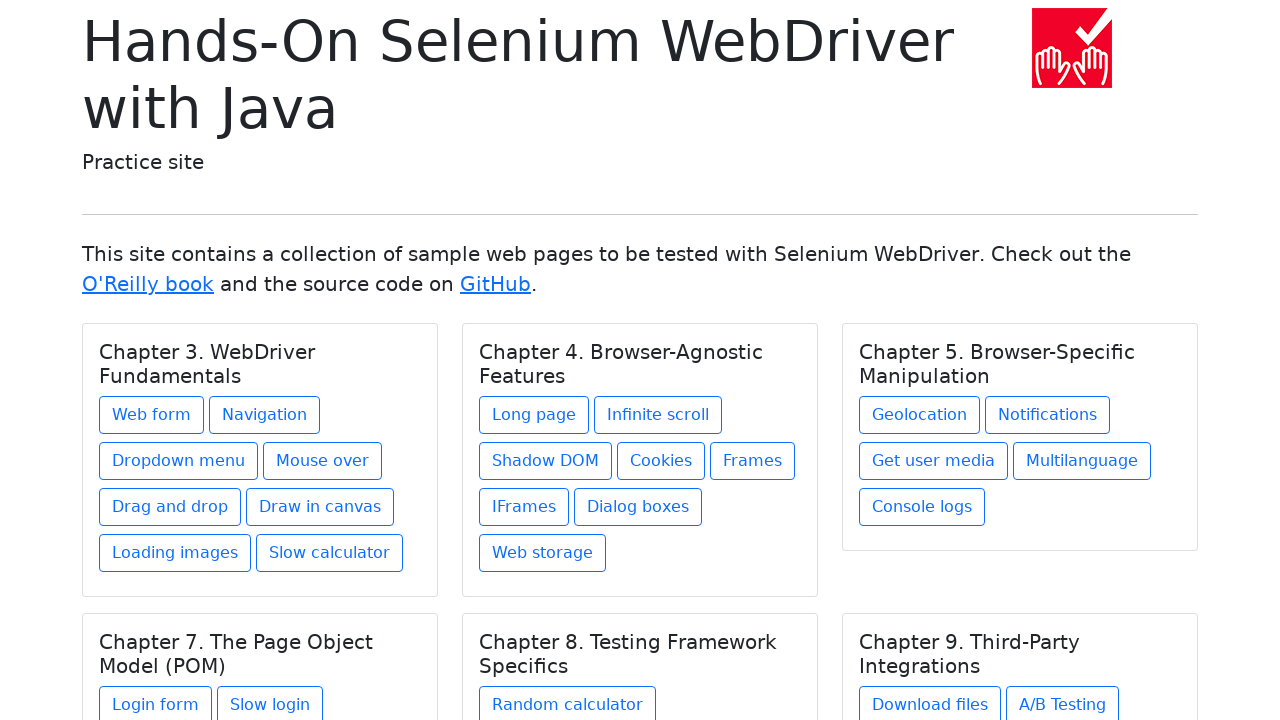

Clicked on the 'Slow calculator' link at (330, 553) on text=Slow calculator
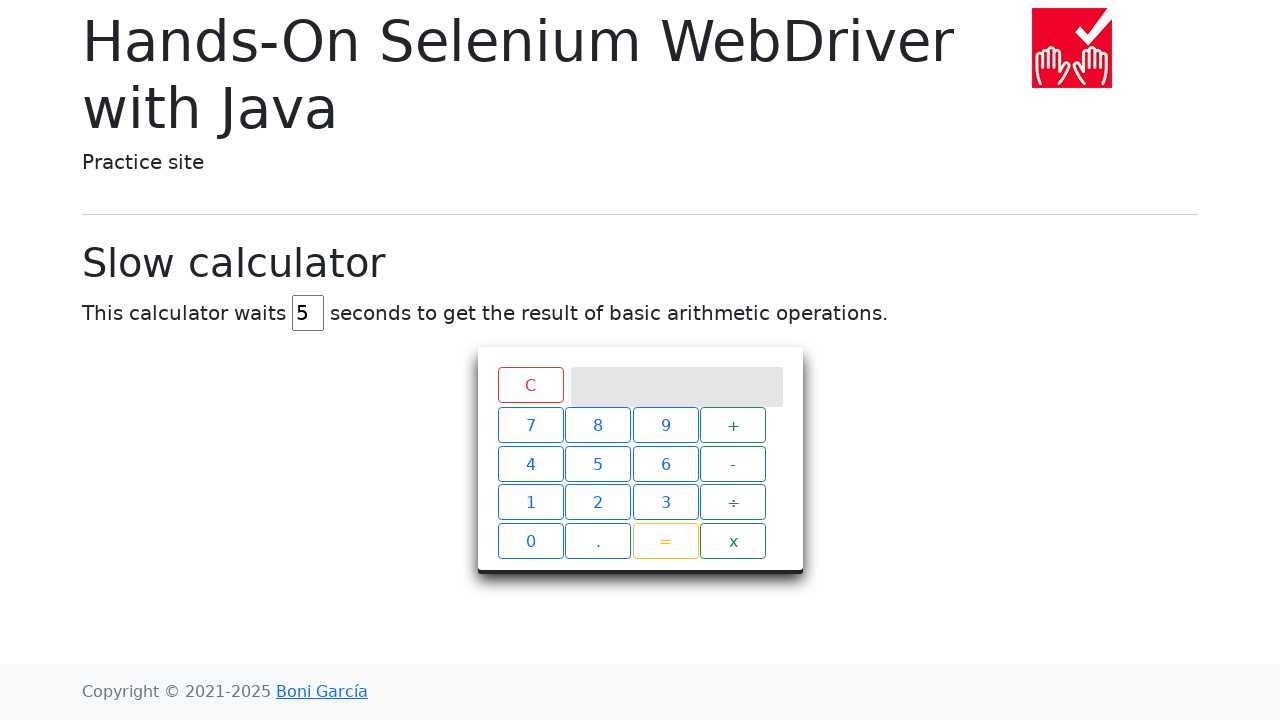

Page loaded and DOM content finished loading
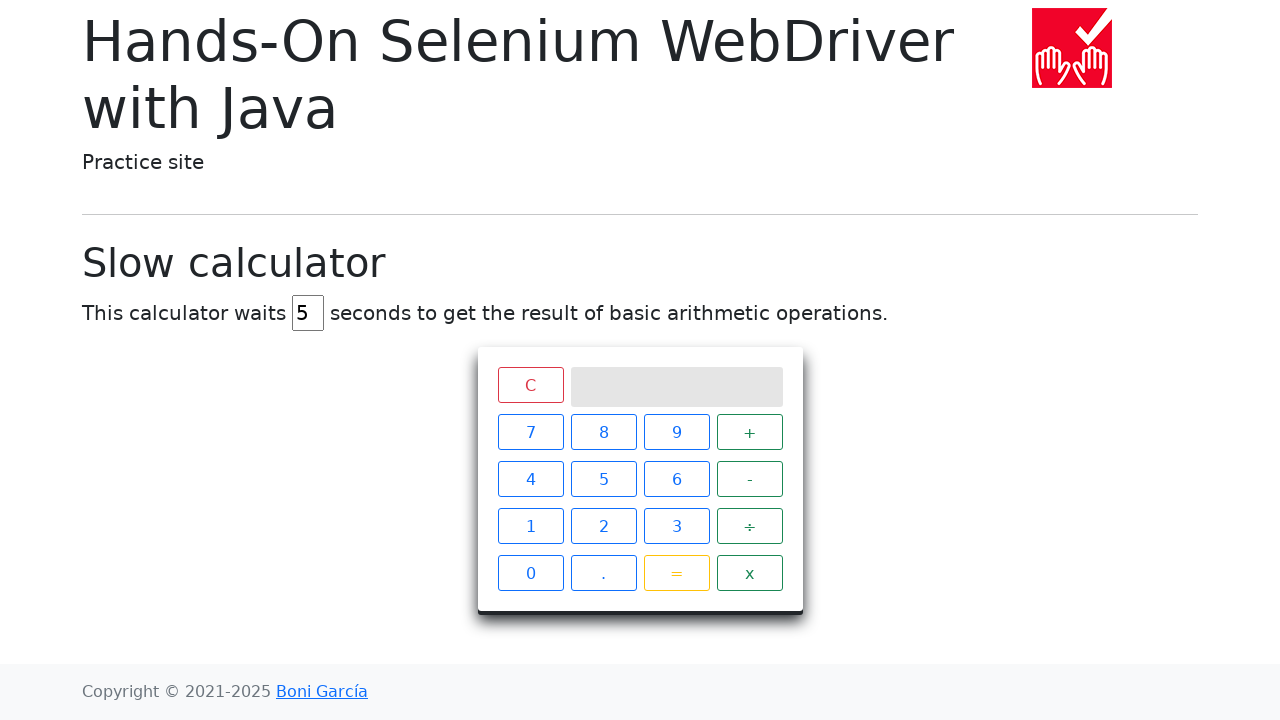

Retrieved current URL: https://bonigarcia.dev/selenium-webdriver-java/slow-calculator.html
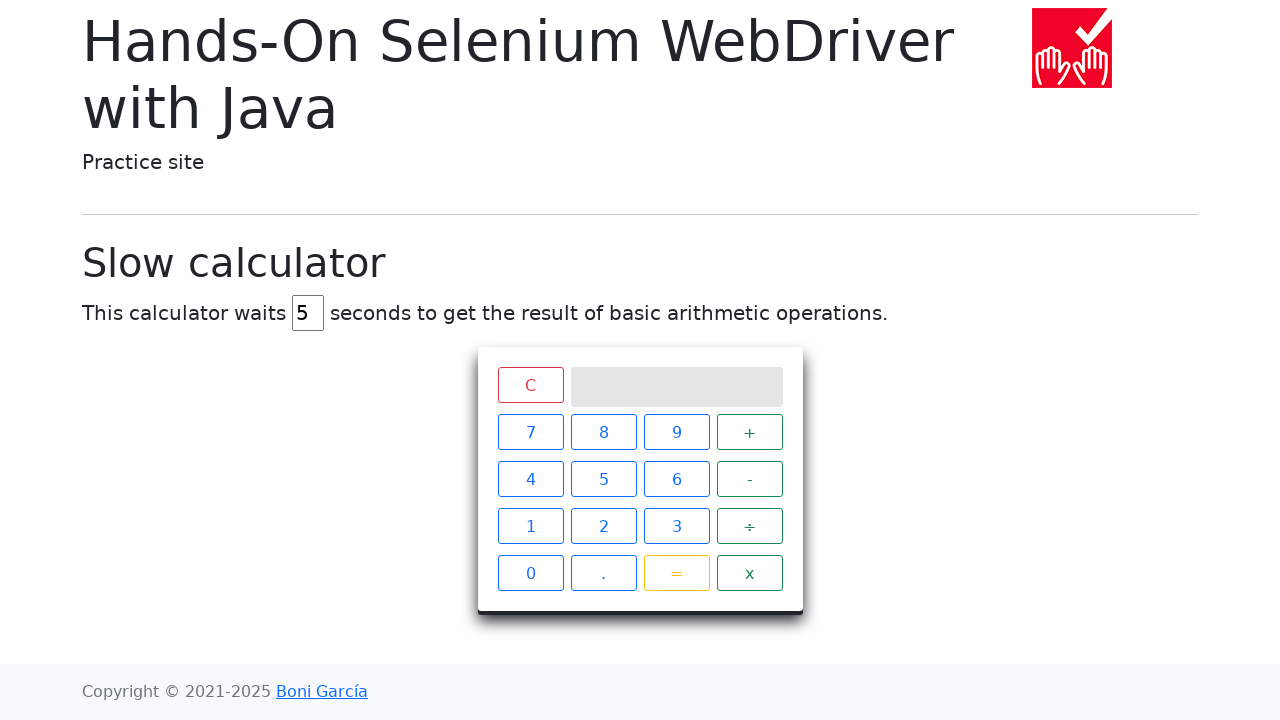

Verified that URL contains 'slow-calculator'
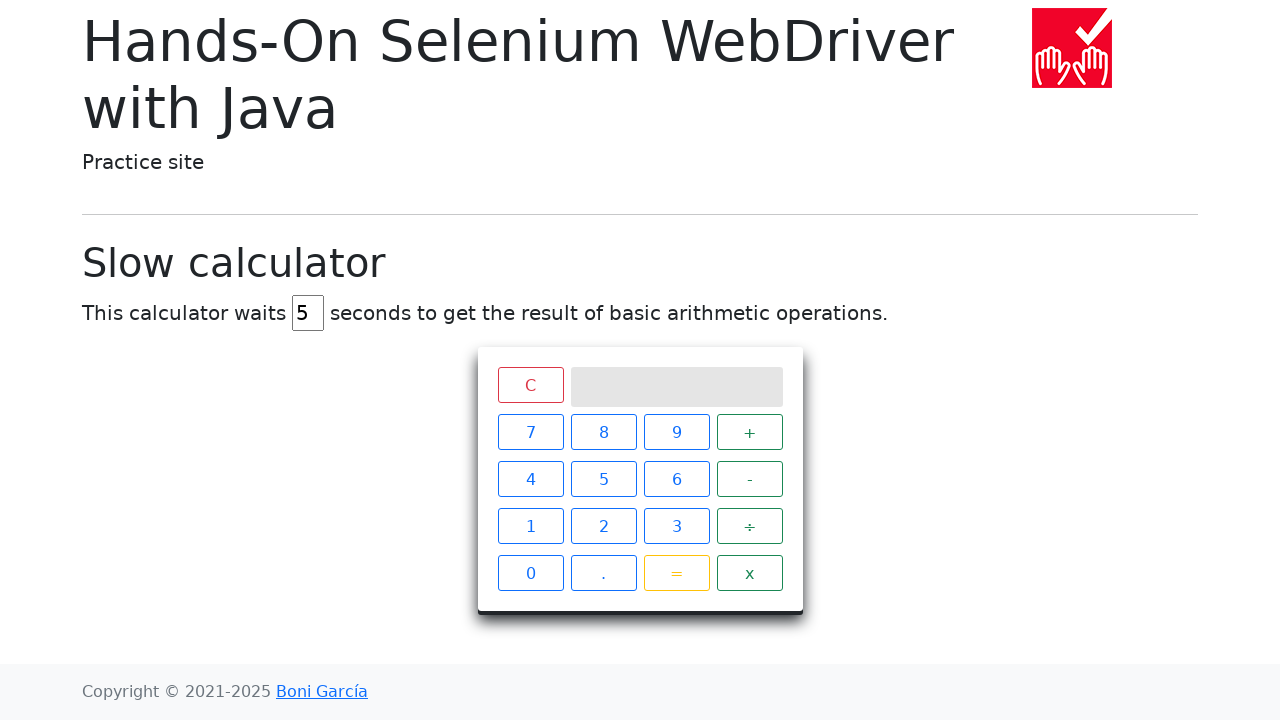

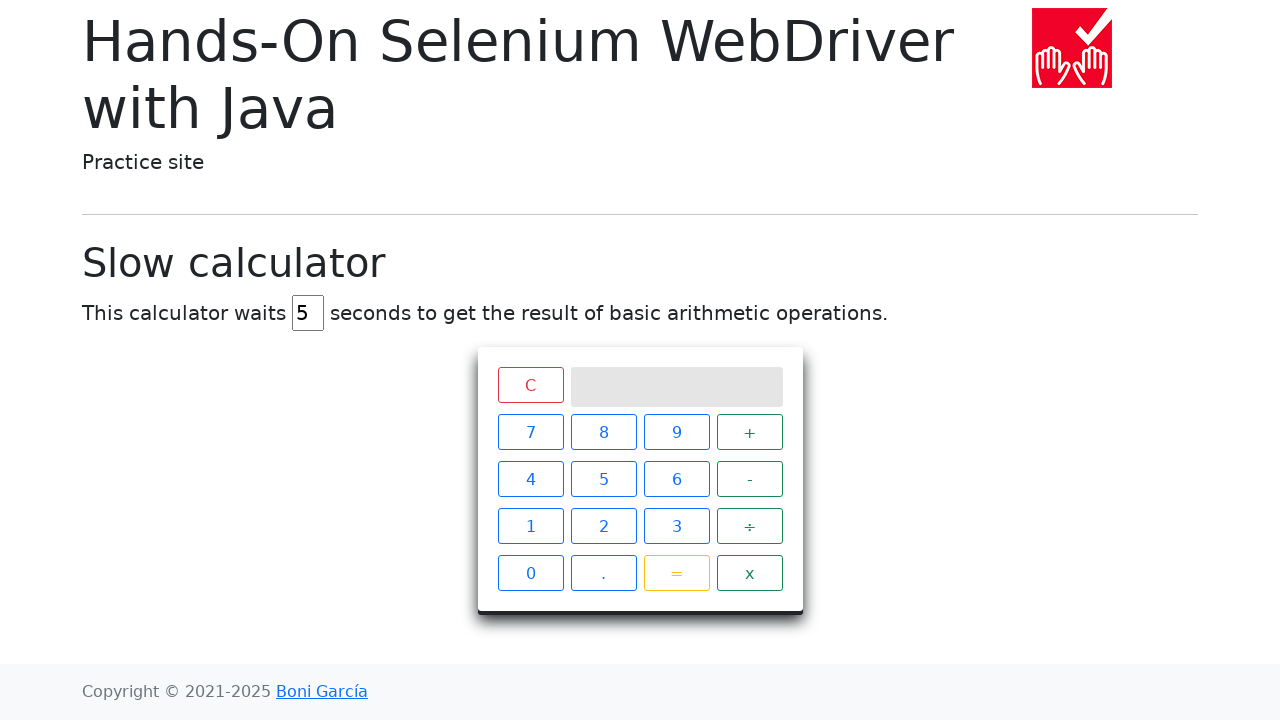